Tests clicking on promoter link and verifies that a logo image is displayed

Starting URL: https://www.ticketpro.by/

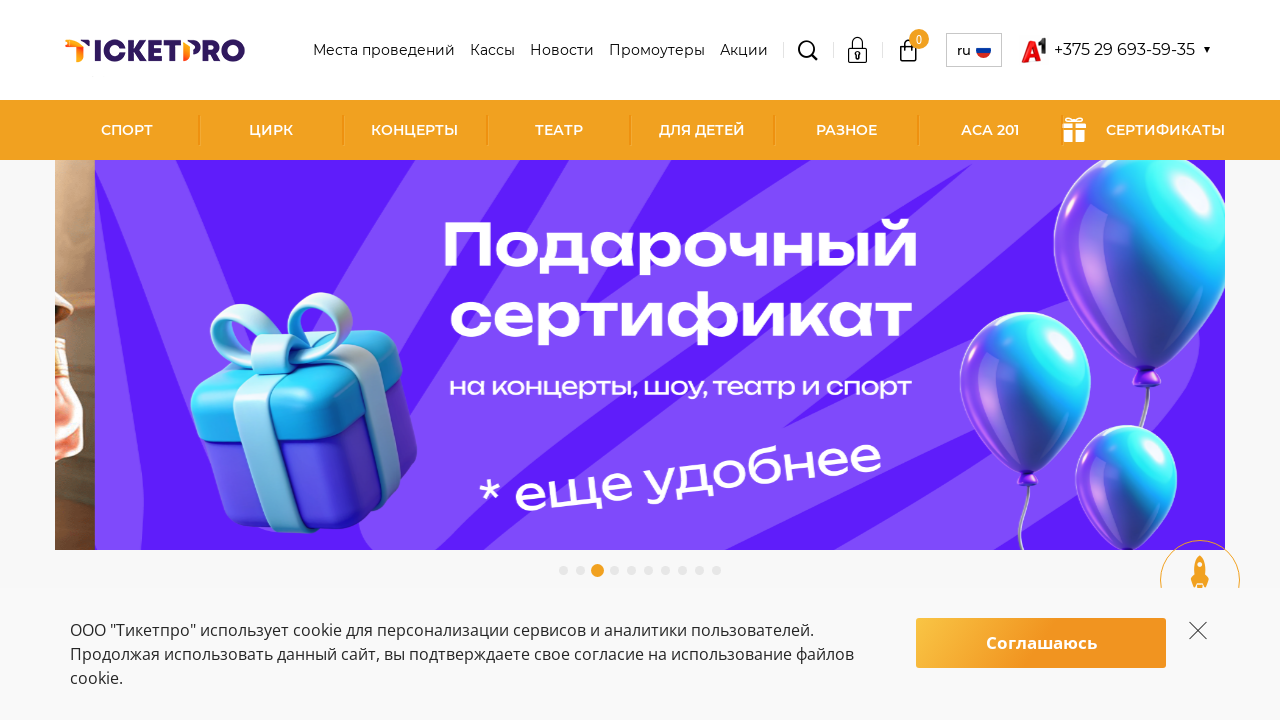

Clicked on promoter link in header at (657, 50) on header >> text=Промоутеры
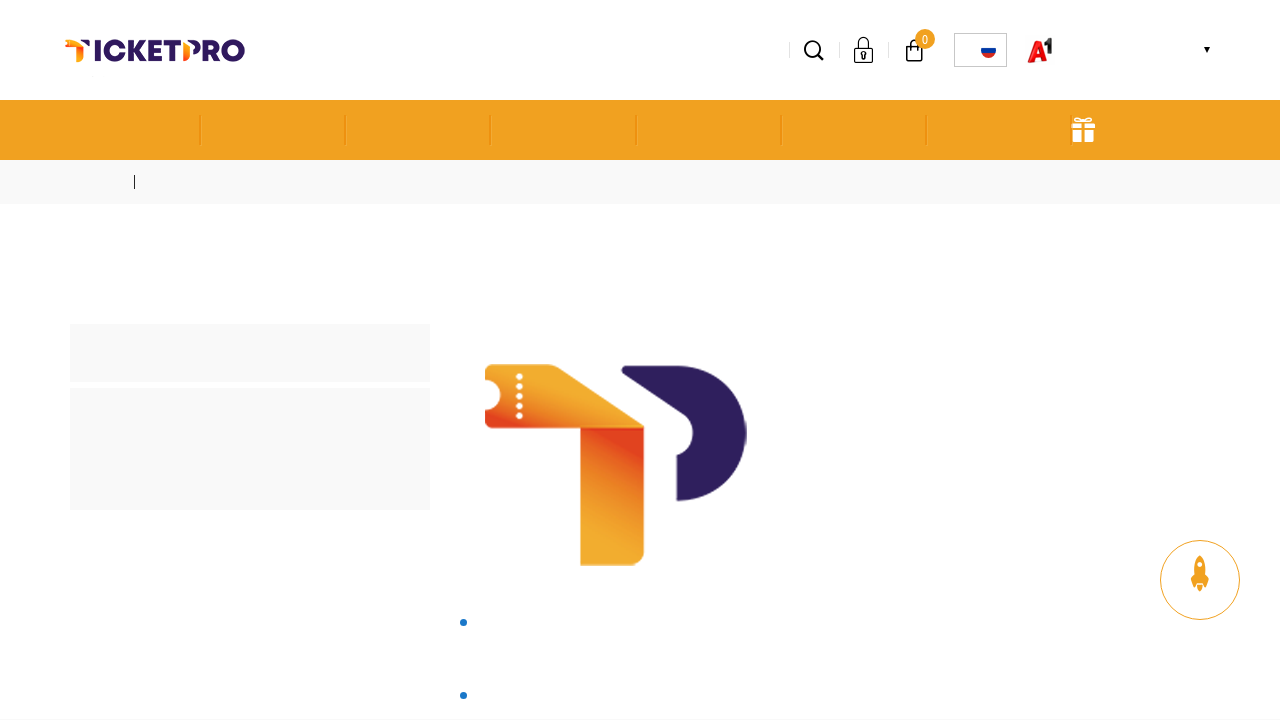

Logo image element loaded
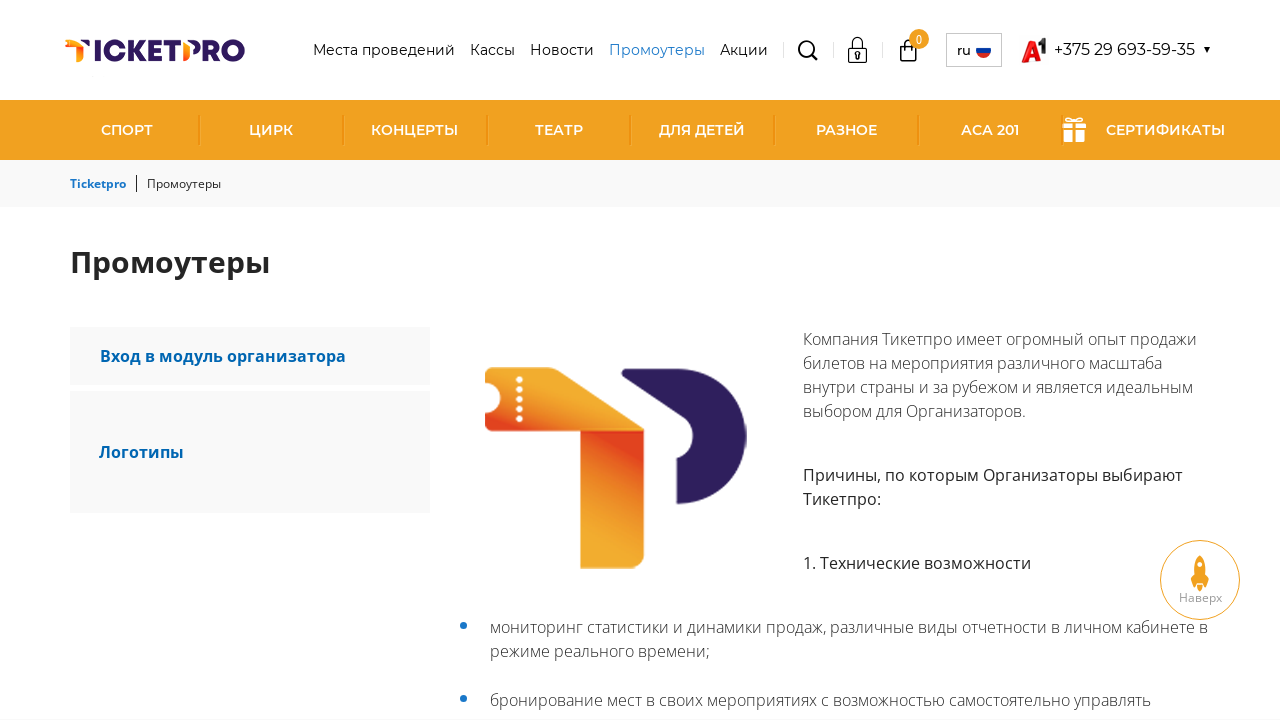

Verified logo image is visible
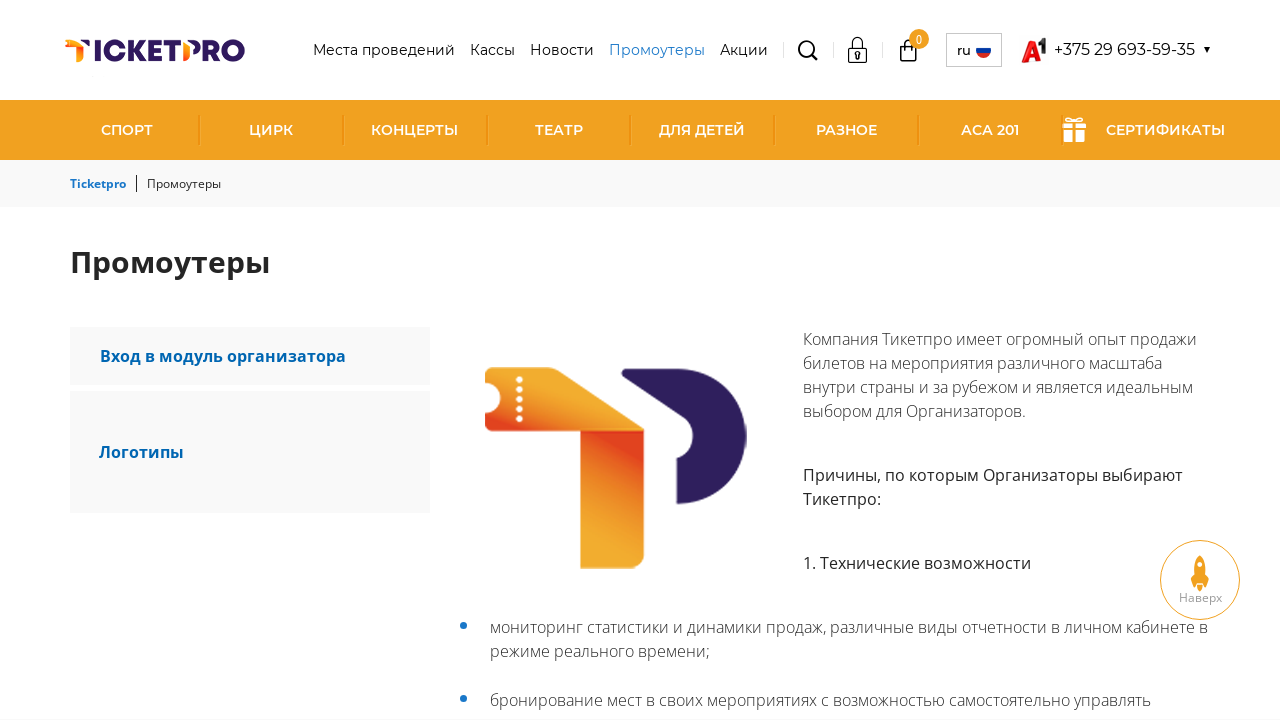

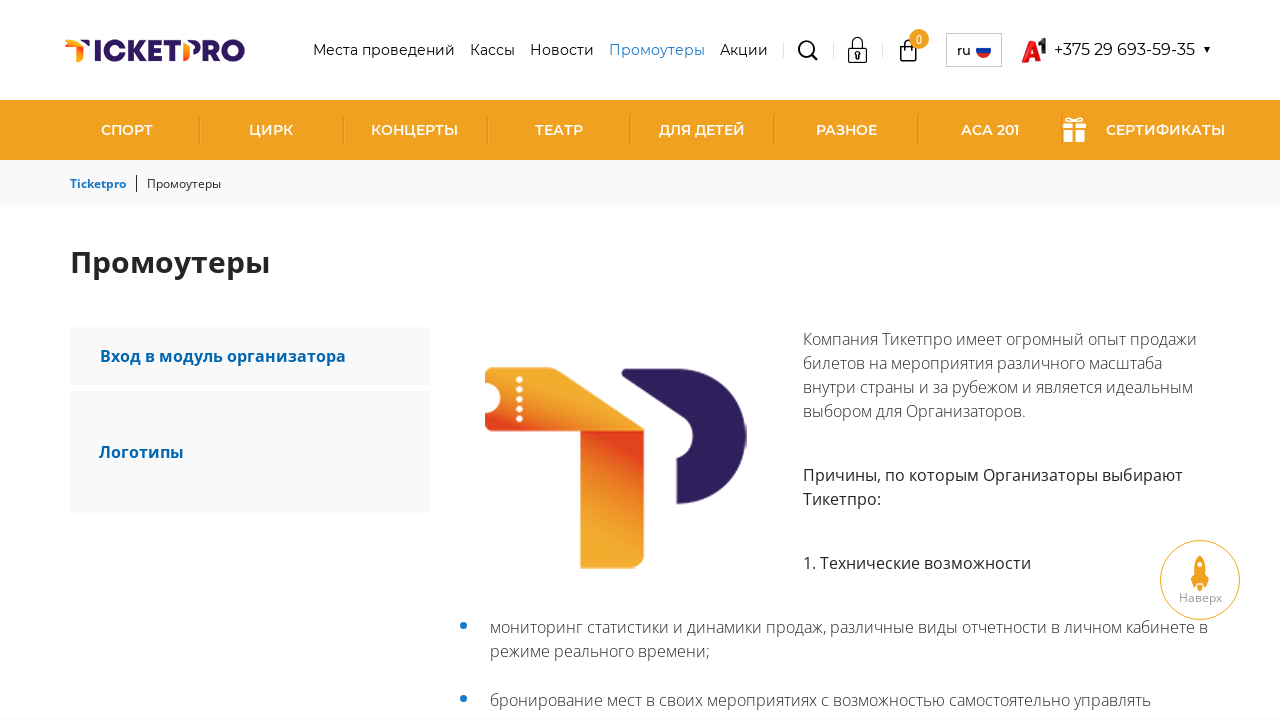